Tests the email input field by entering an email address, submitting the form, and verifying the output

Starting URL: http://demoqa.com/text-box

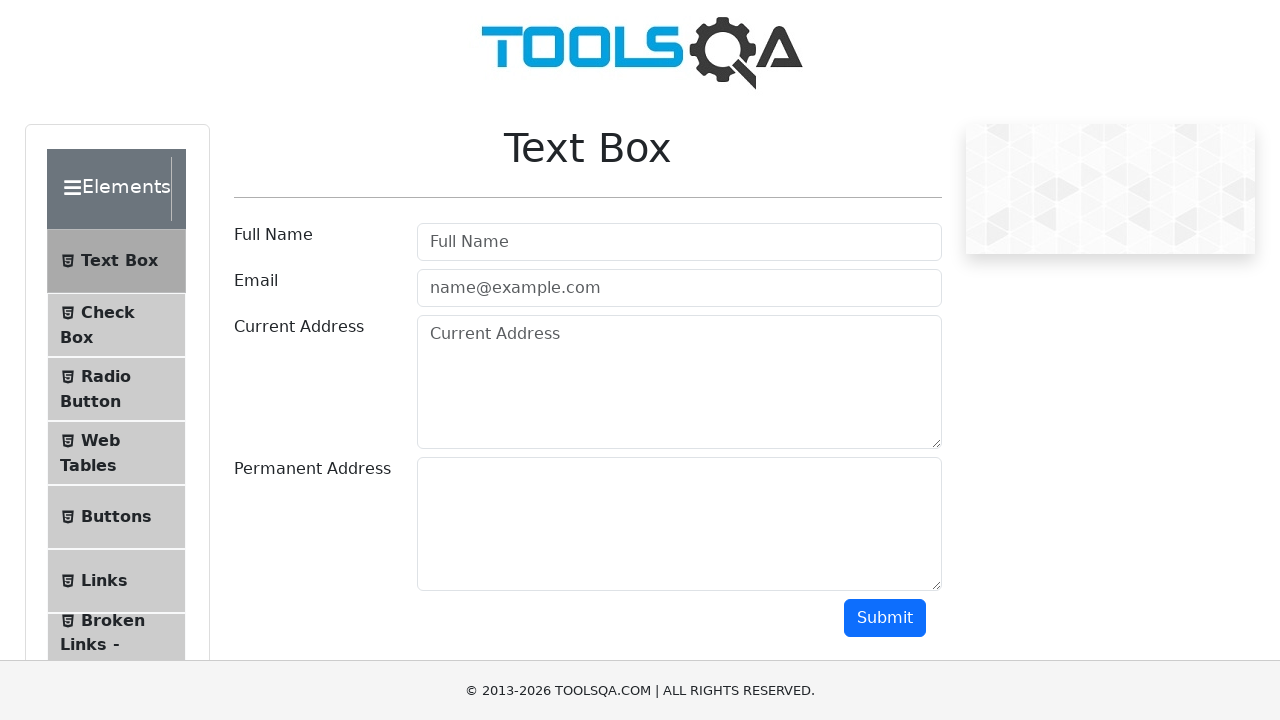

Filled email input field with 'u.lukosiunaite@gmail.com' on input#userEmail
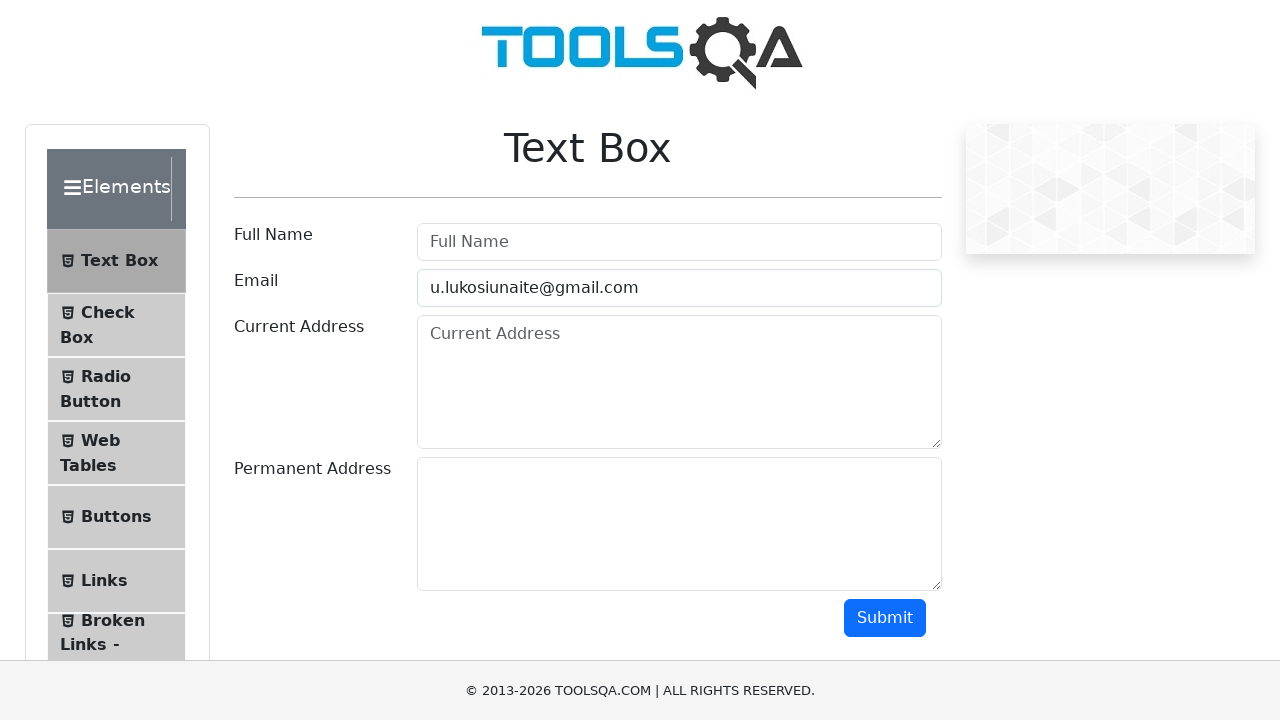

Clicked submit button to submit the form at (885, 618) on button#submit
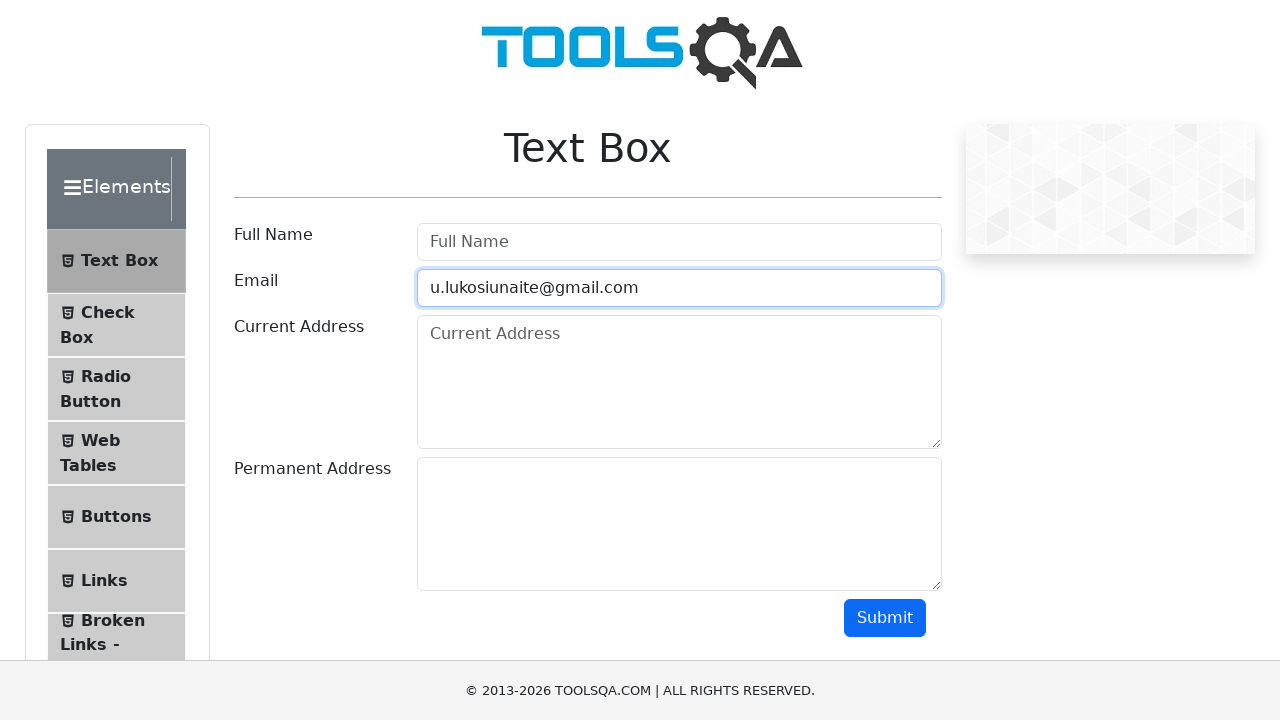

Email output field appeared and is visible
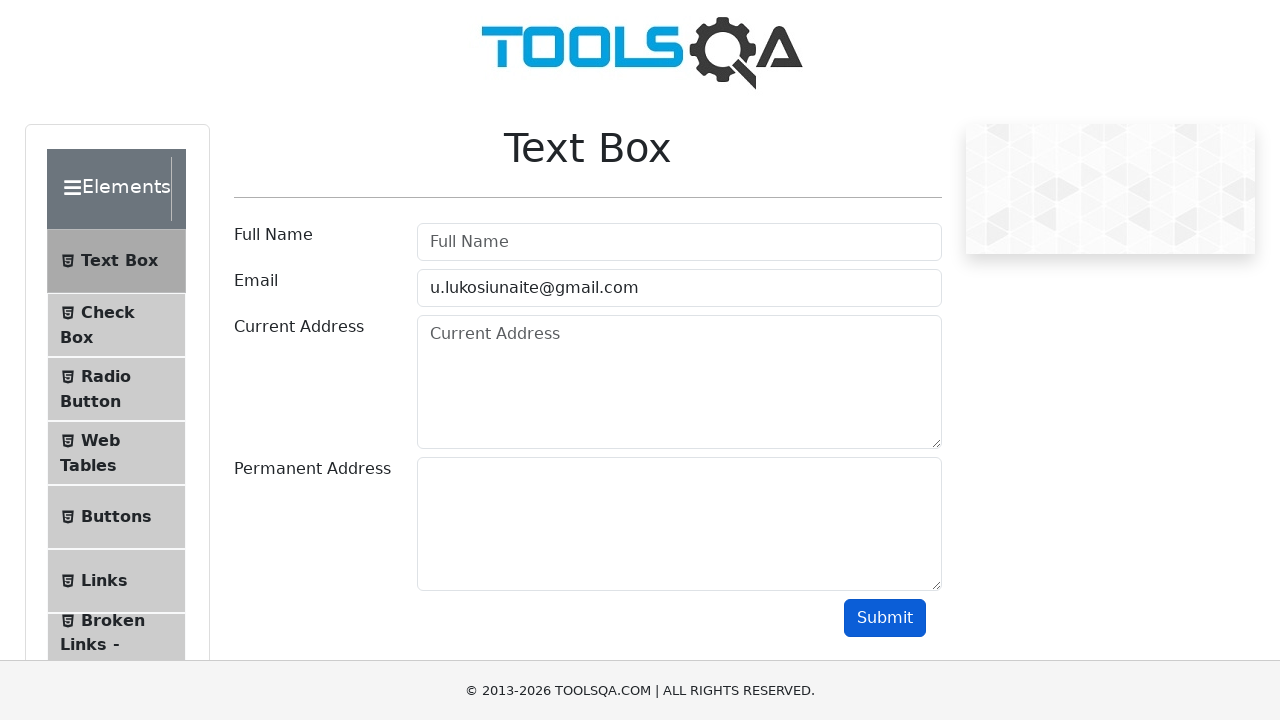

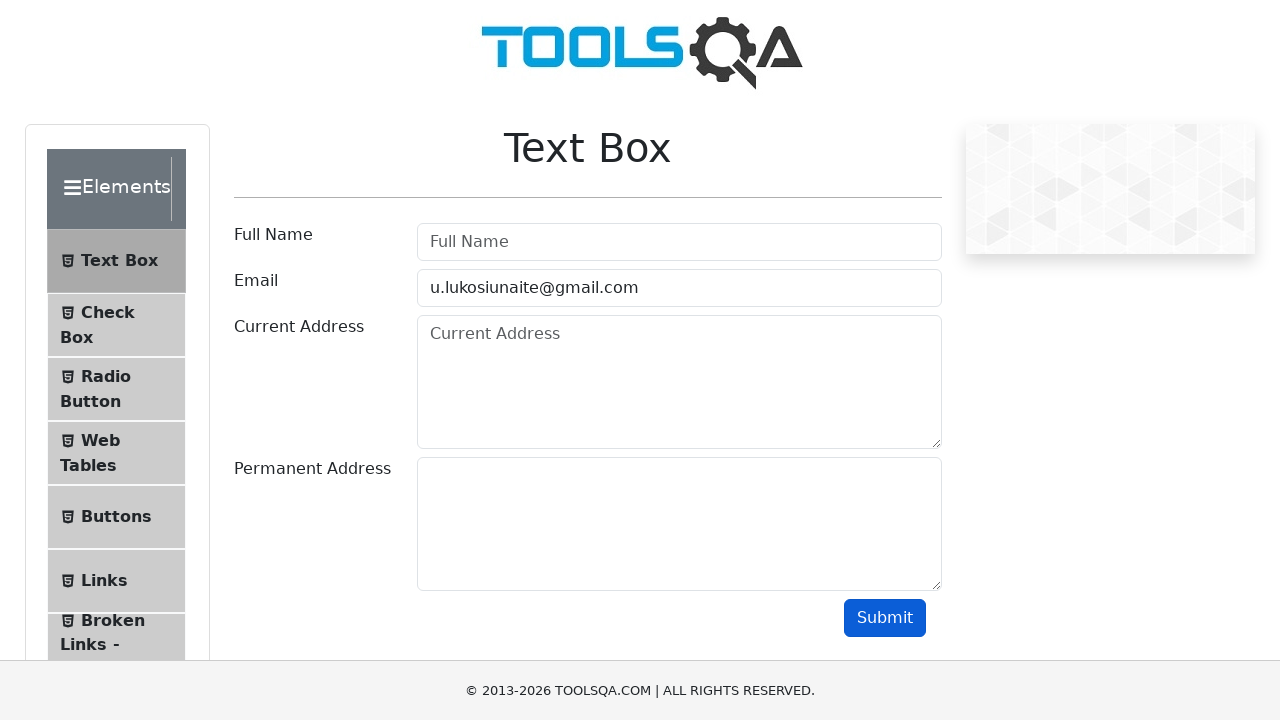